Tests pagination functionality on a vegetable offers table by sorting the table, then navigating through pages using the Next button to find a specific item (Rice).

Starting URL: https://rahulshettyacademy.com/seleniumPractise/#/offers

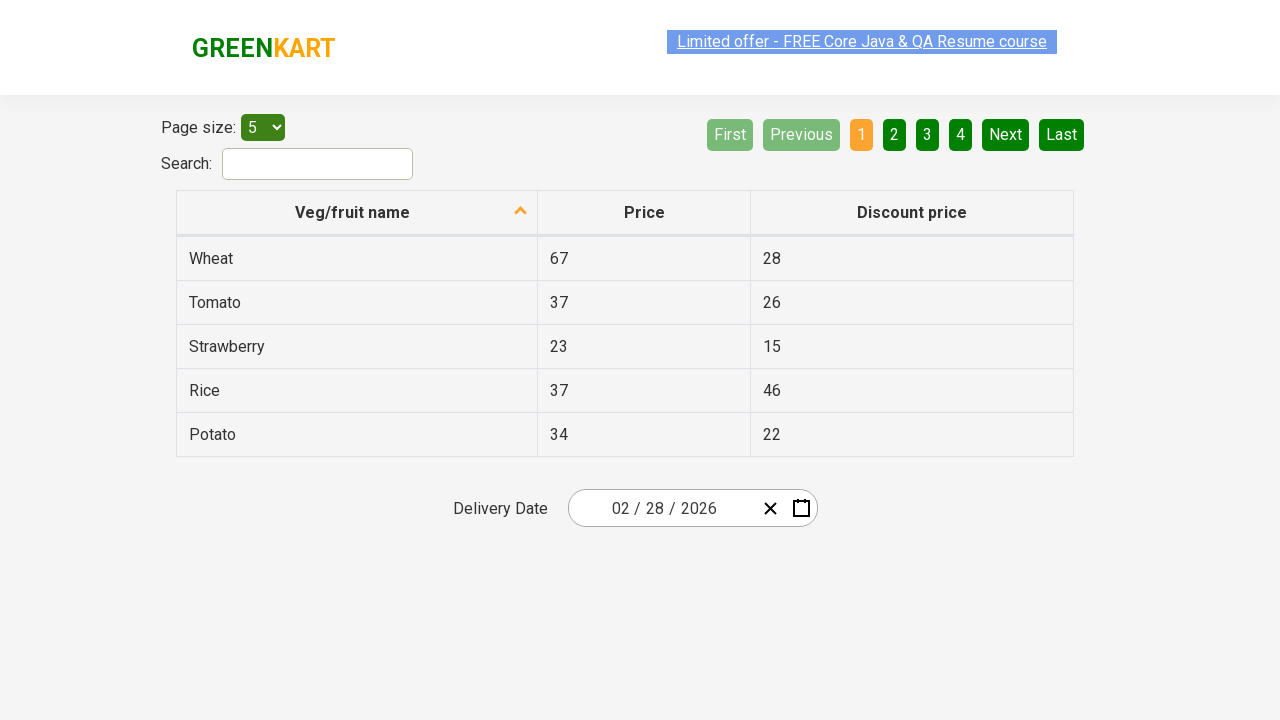

Waited for table header to load
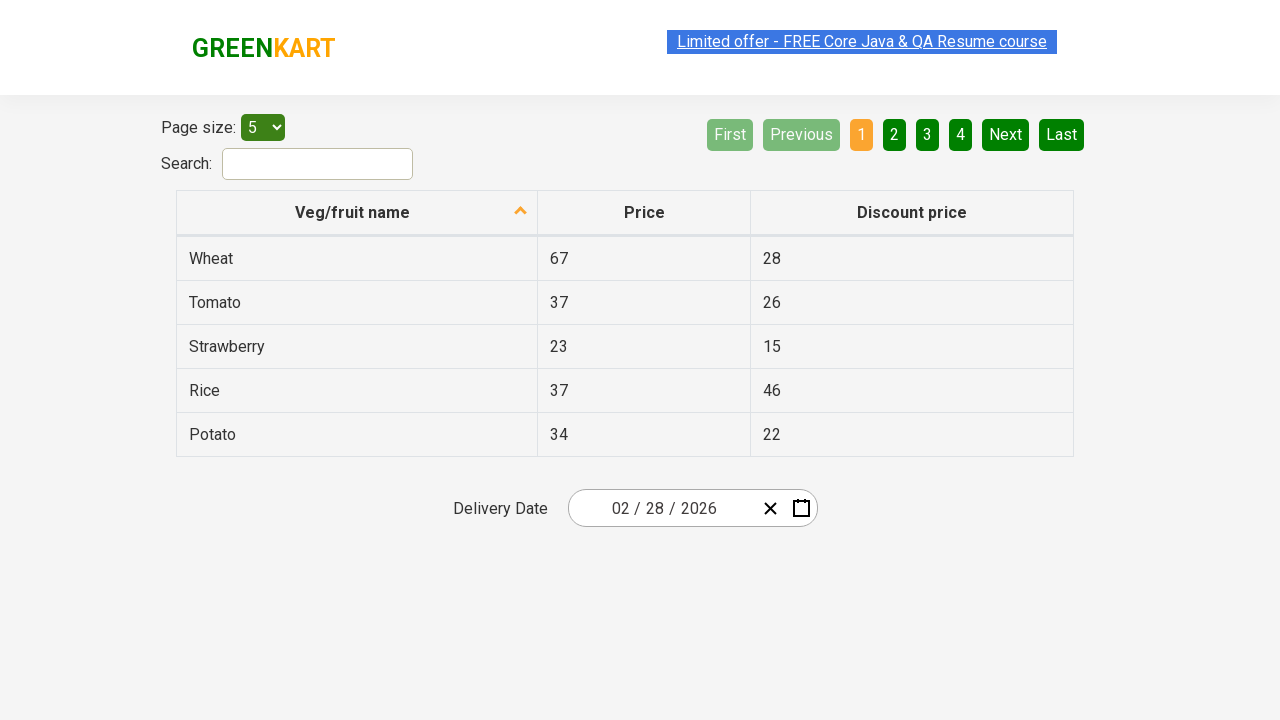

Clicked first column header to sort table at (357, 213) on xpath=//tr/th[1]
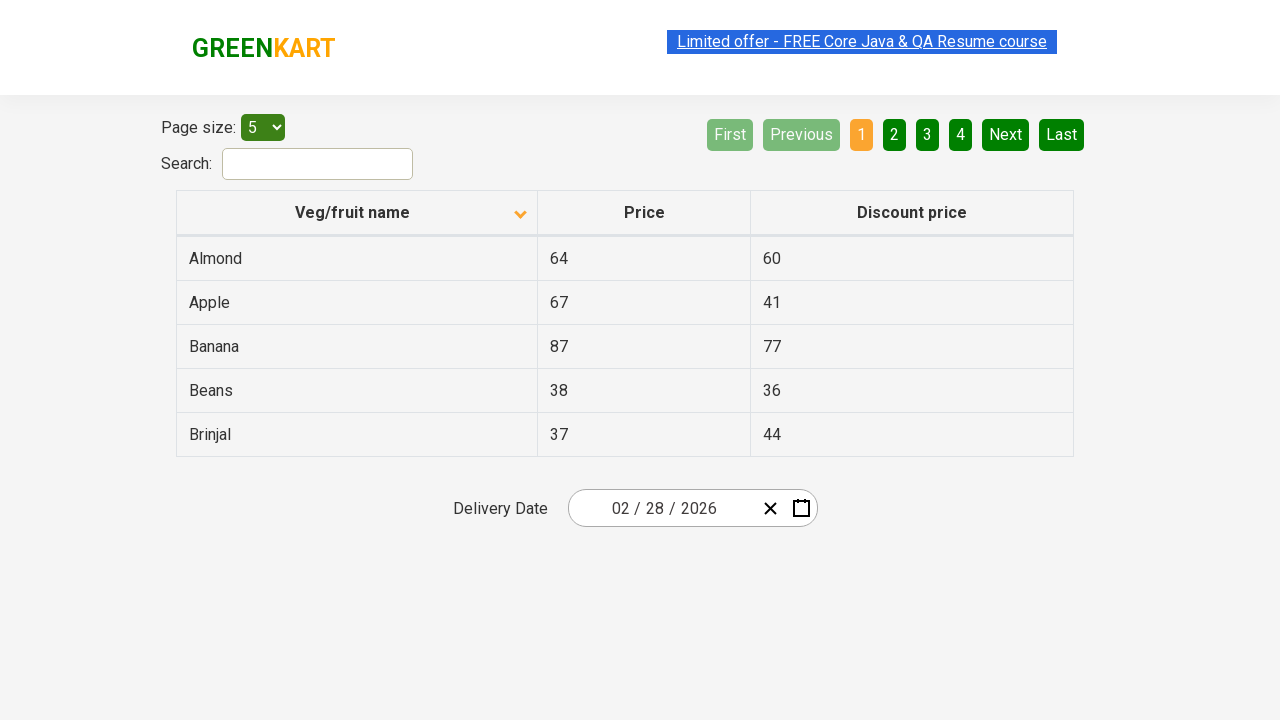

Waited for table content to update after sorting
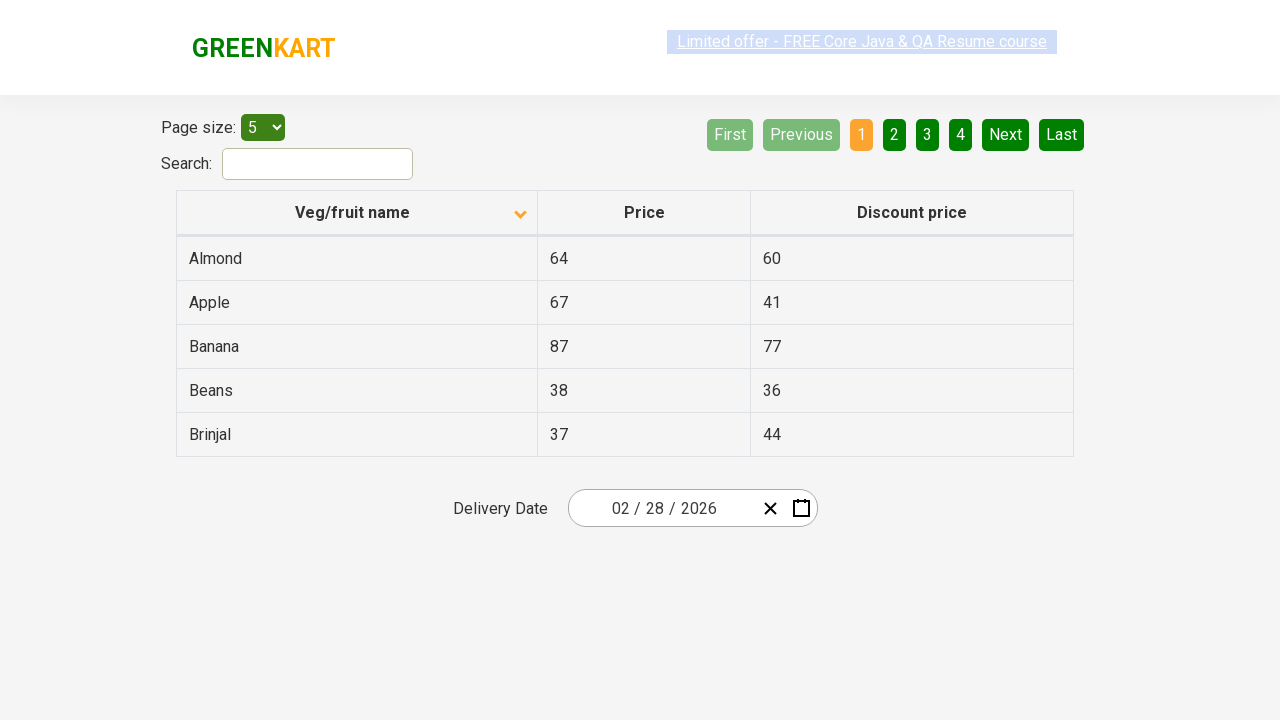

Clicked Next button to navigate to page 2 at (1006, 134) on [aria-label='Next']
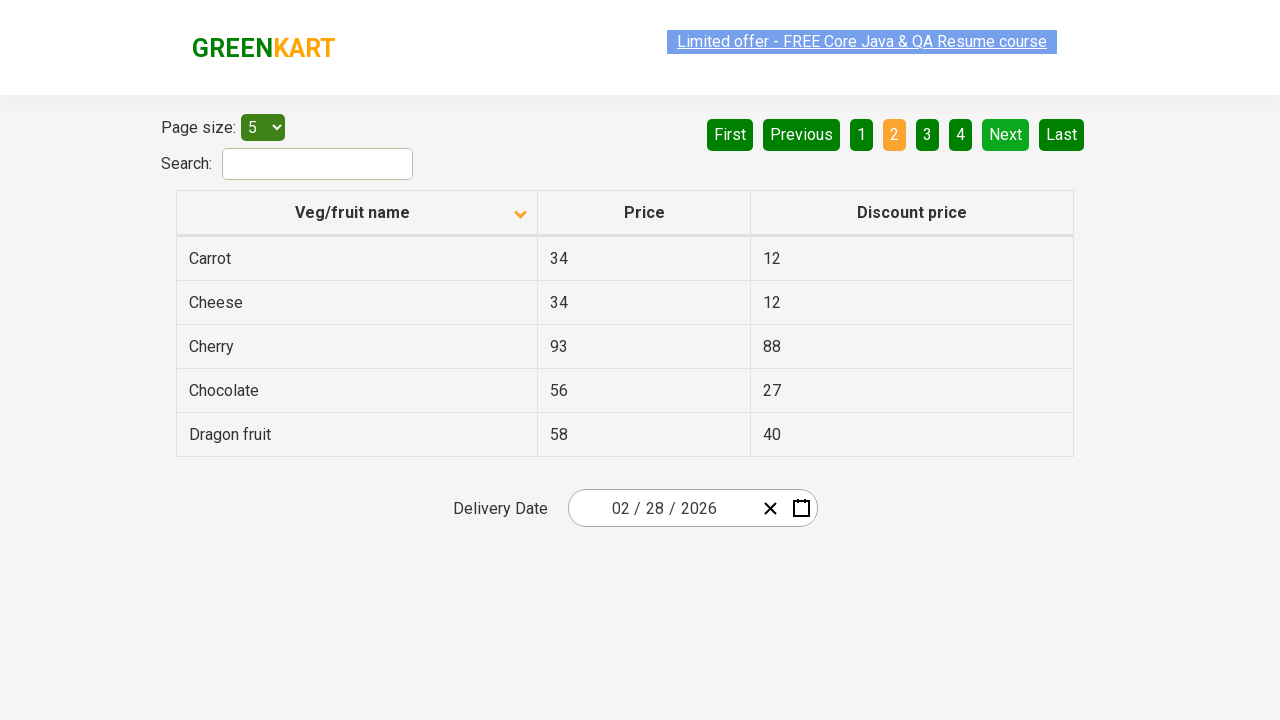

Waited for table content to load on new page
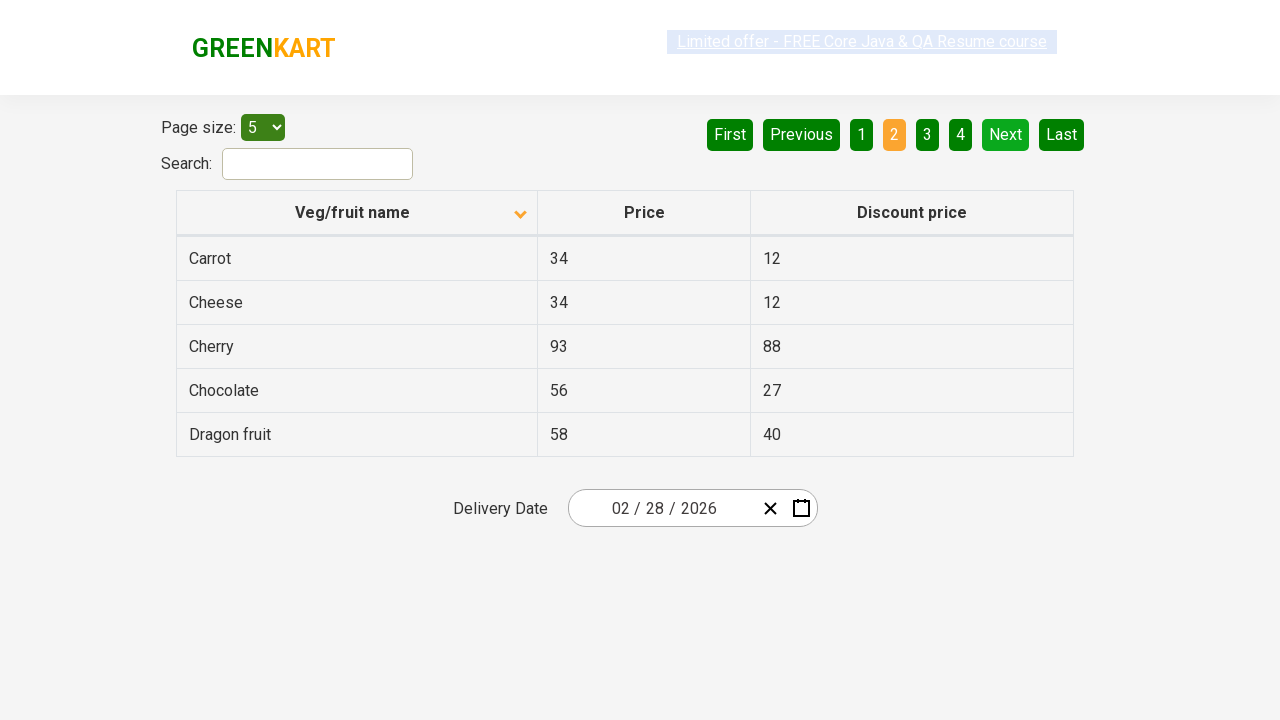

Clicked Next button to navigate to page 3 at (1006, 134) on [aria-label='Next']
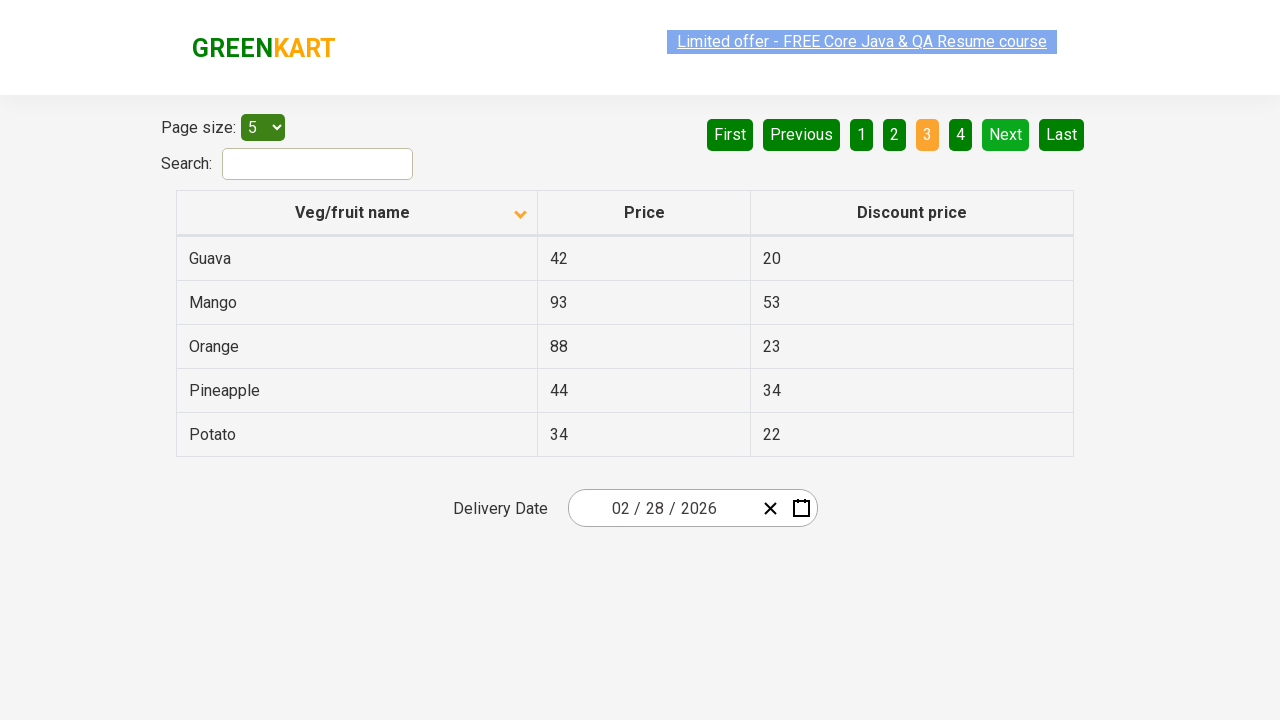

Waited for table content to load on new page
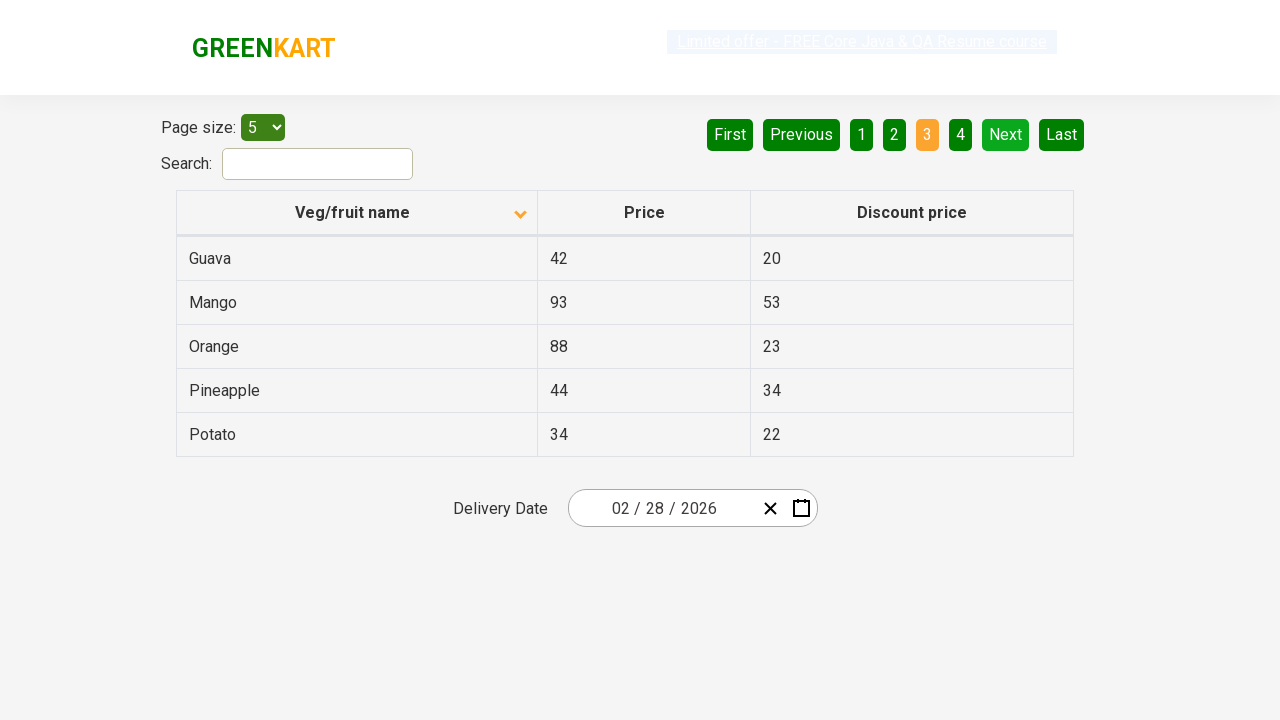

Clicked Next button to navigate to page 4 at (1006, 134) on [aria-label='Next']
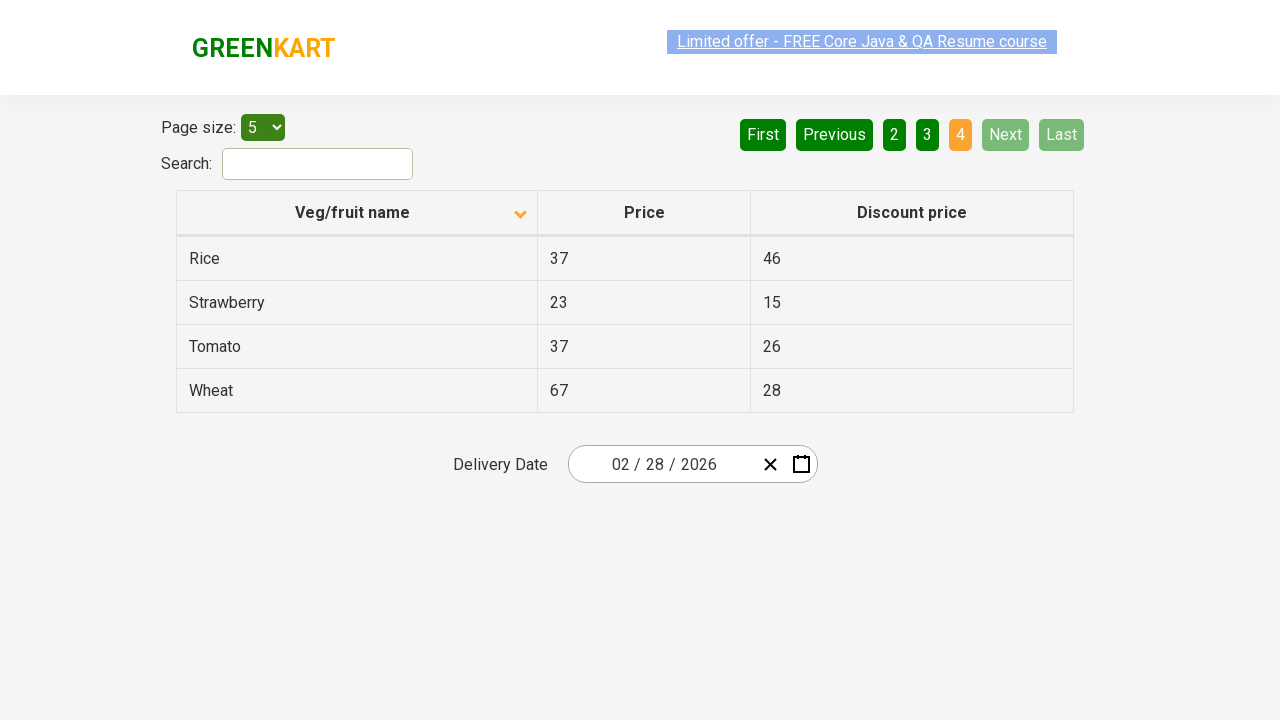

Waited for table content to load on new page
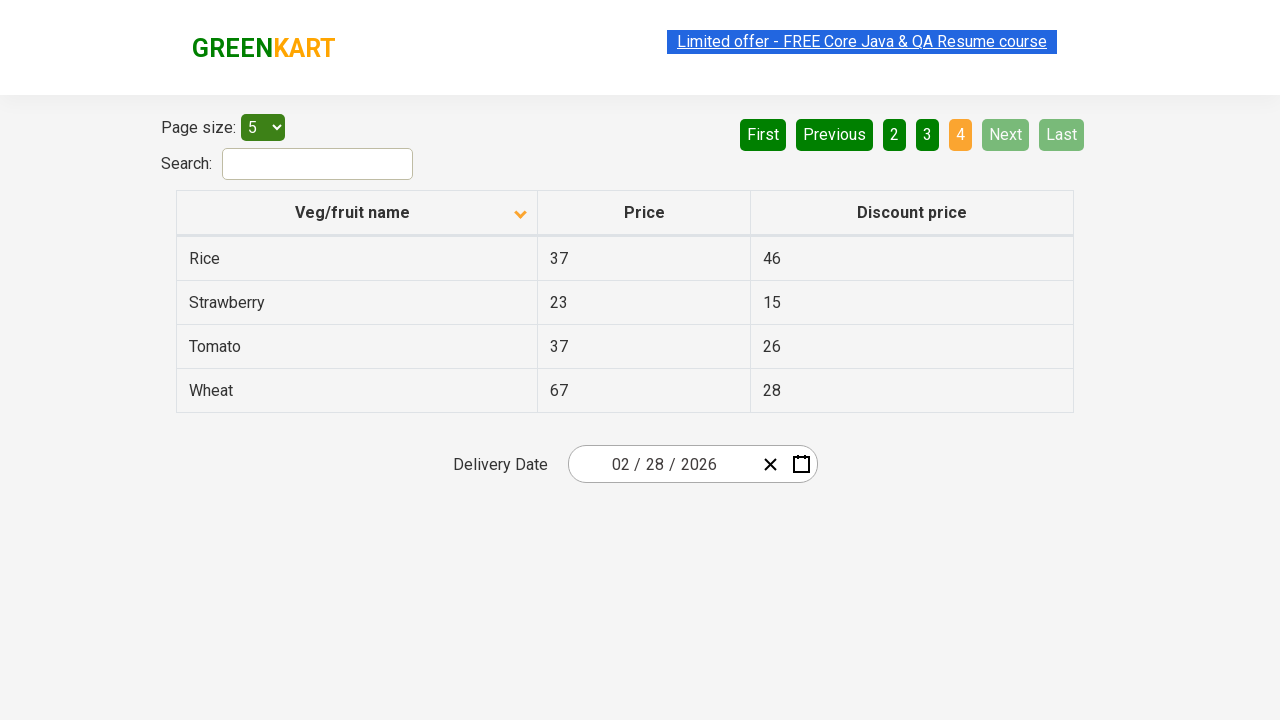

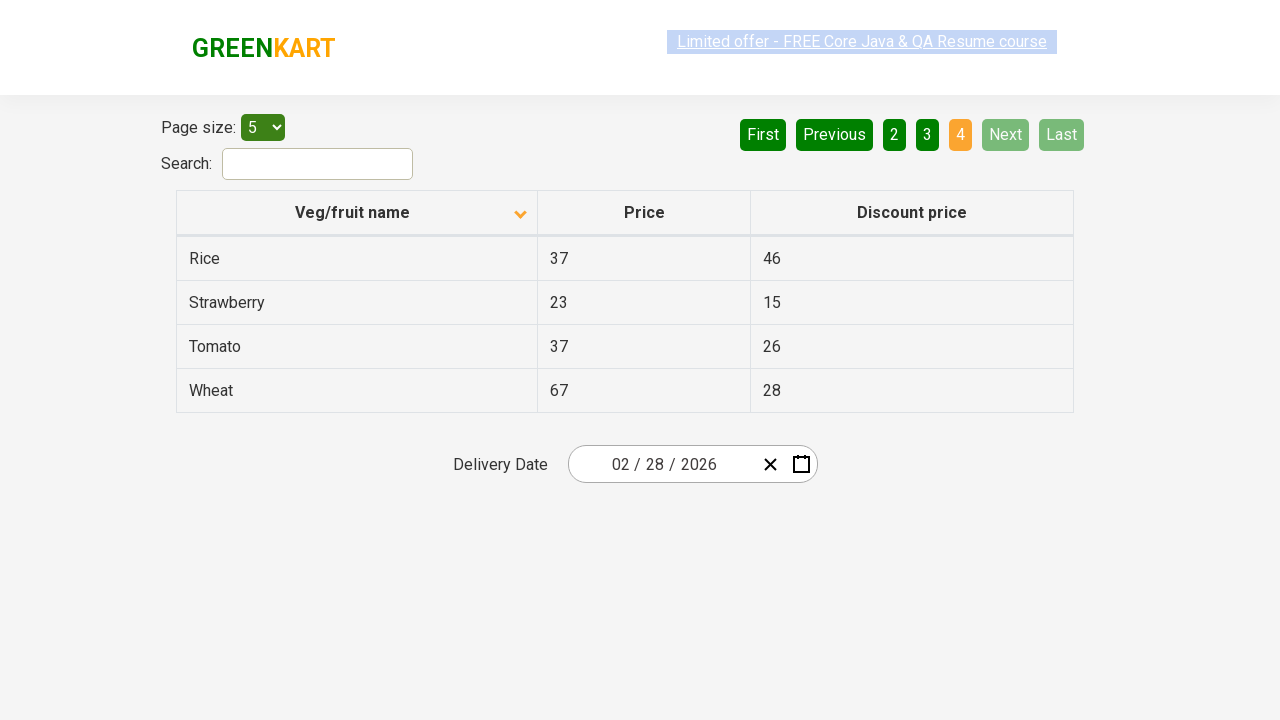